Tests modal functionality on W3Schools by opening a modal, verifying it's displayed, closing it, and verifying it's hidden

Starting URL: https://www.w3schools.com/howto/howto_css_modals.asp

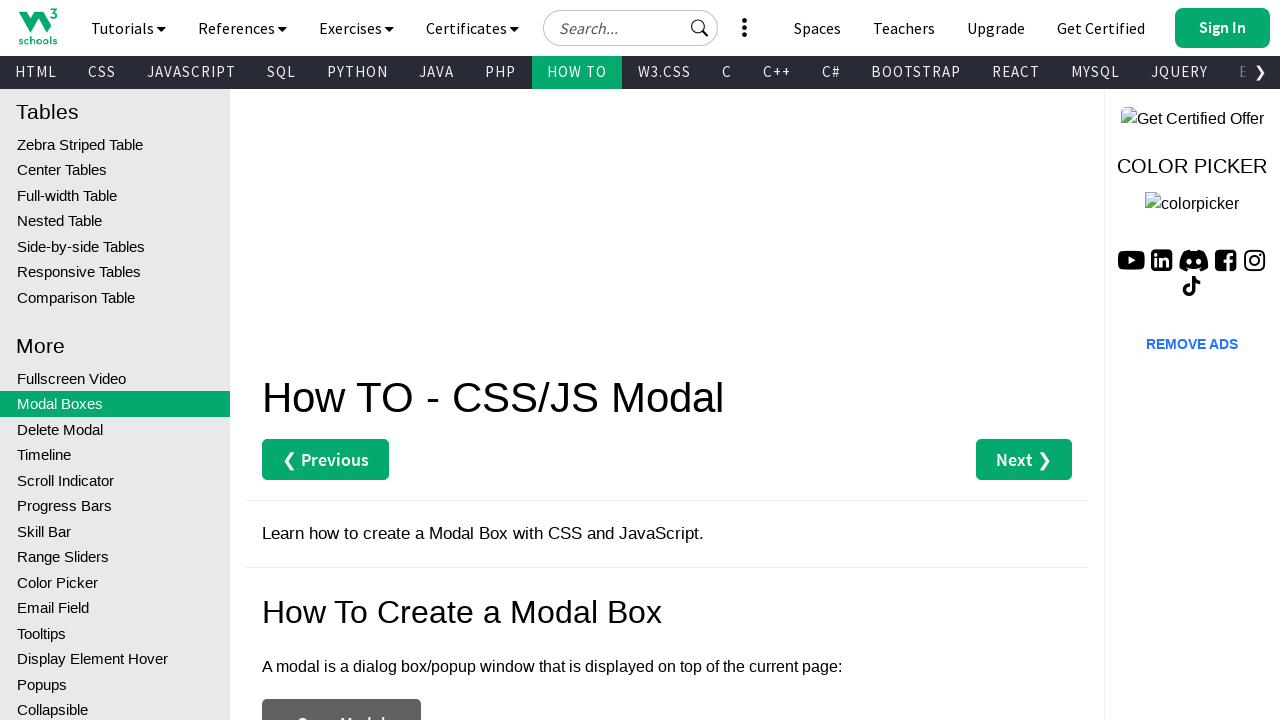

Clicked button to open modal at (342, 695) on button.ws-btn.w3-dark-grey
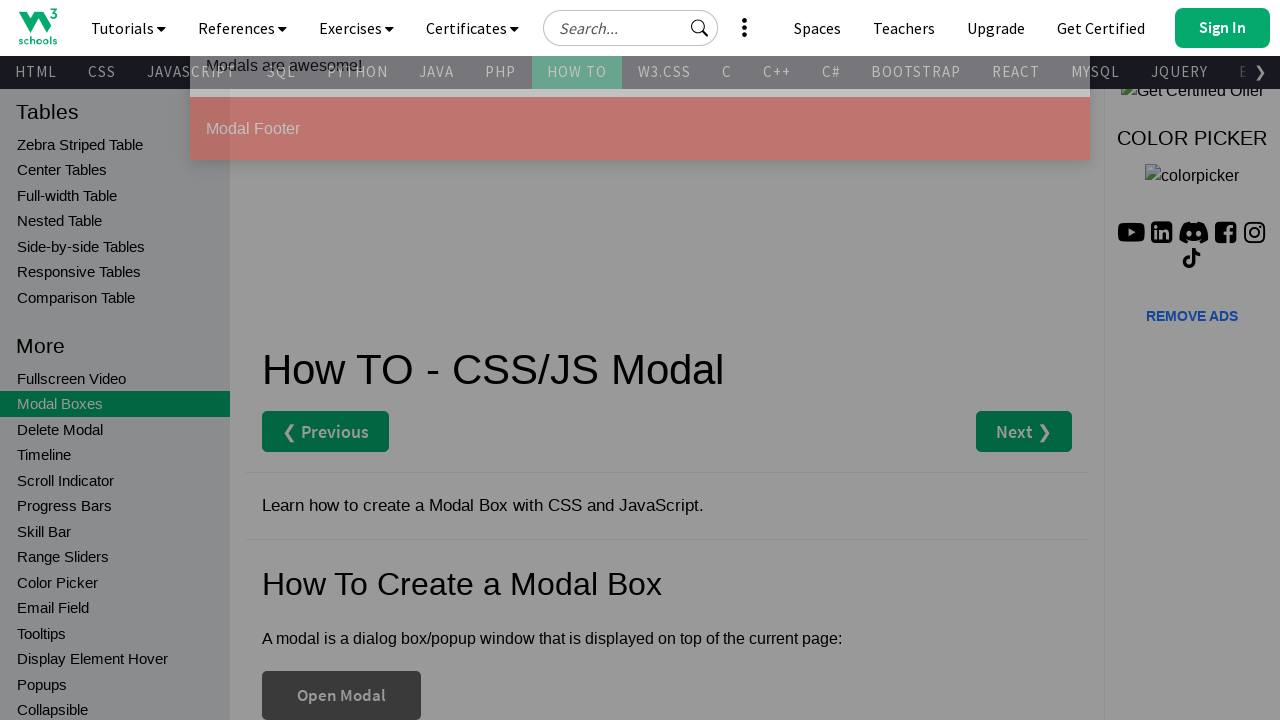

Modal header became visible
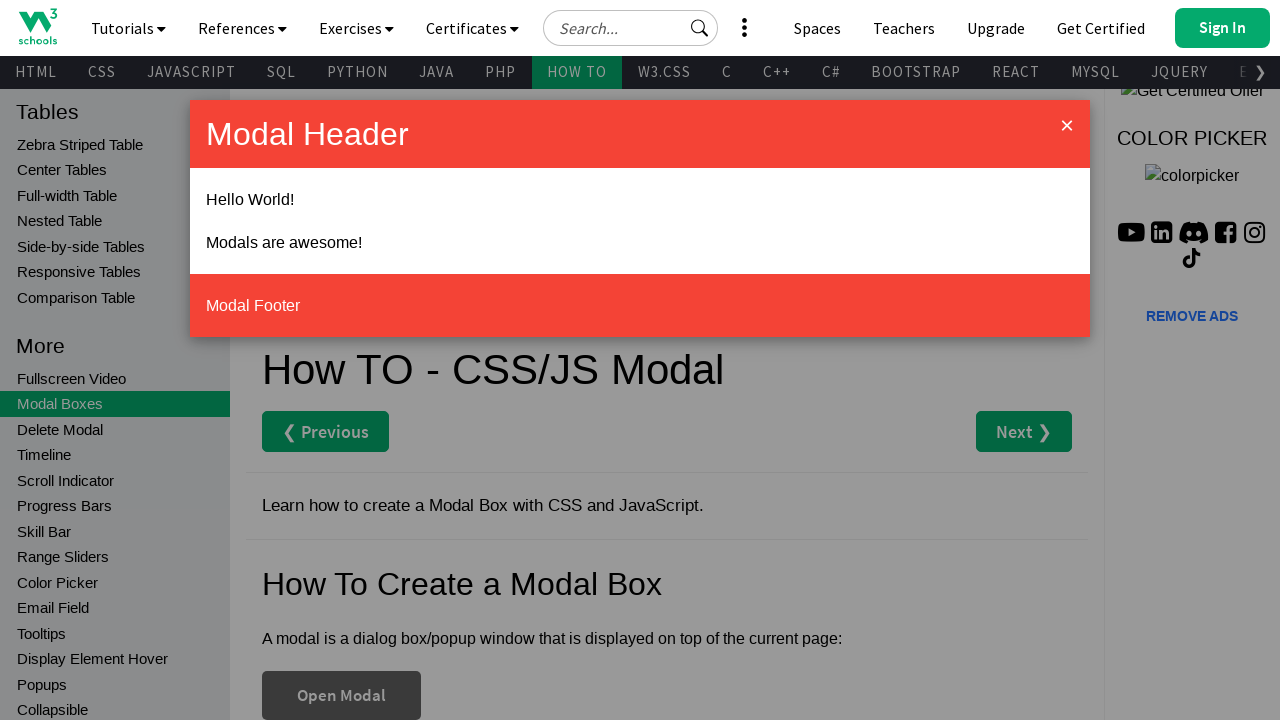

Clicked close button in top-right corner of modal at (1067, 126) on span.w3-button.w3-xlarge.w3-display-topright.w3-hover-red.w3-hover-opacity
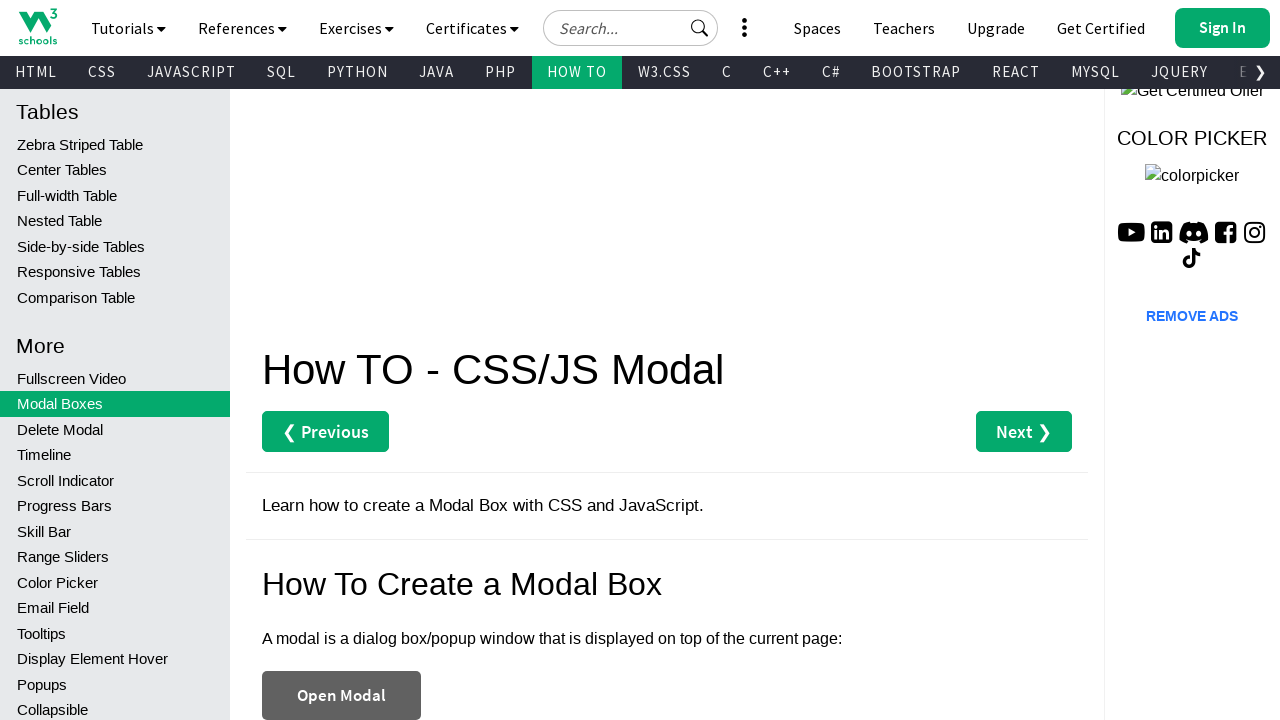

Modal header became hidden
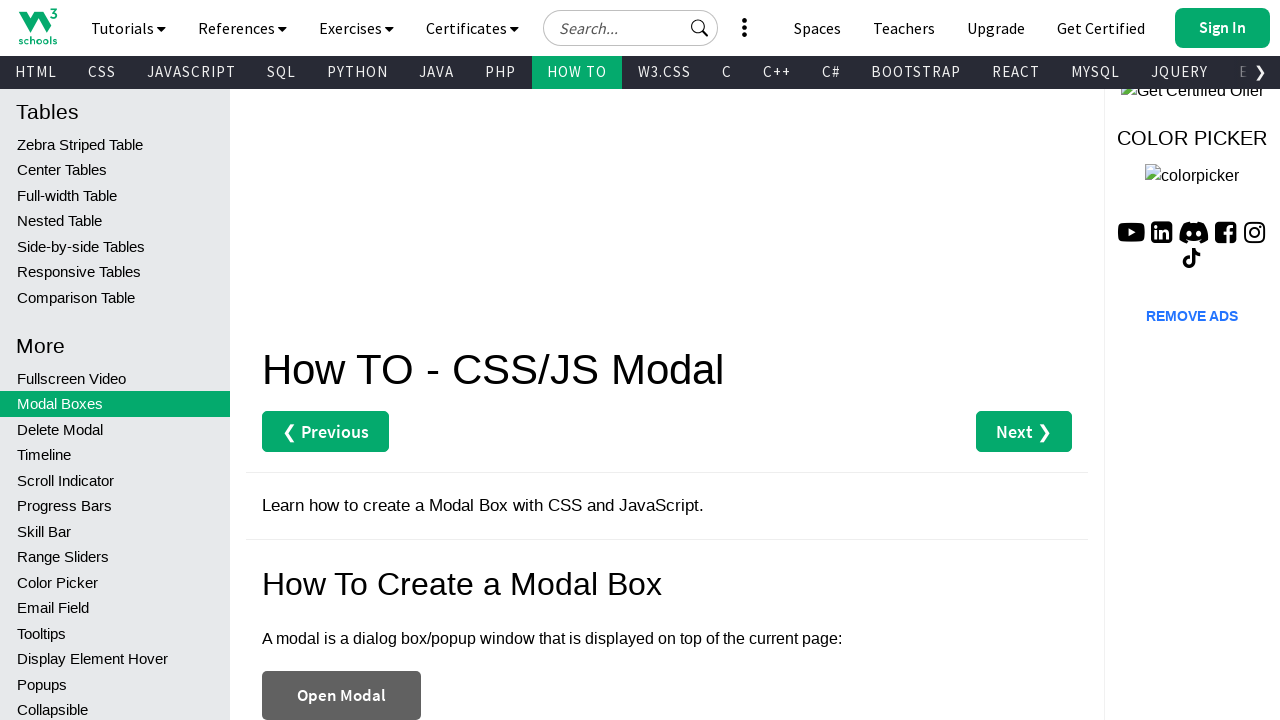

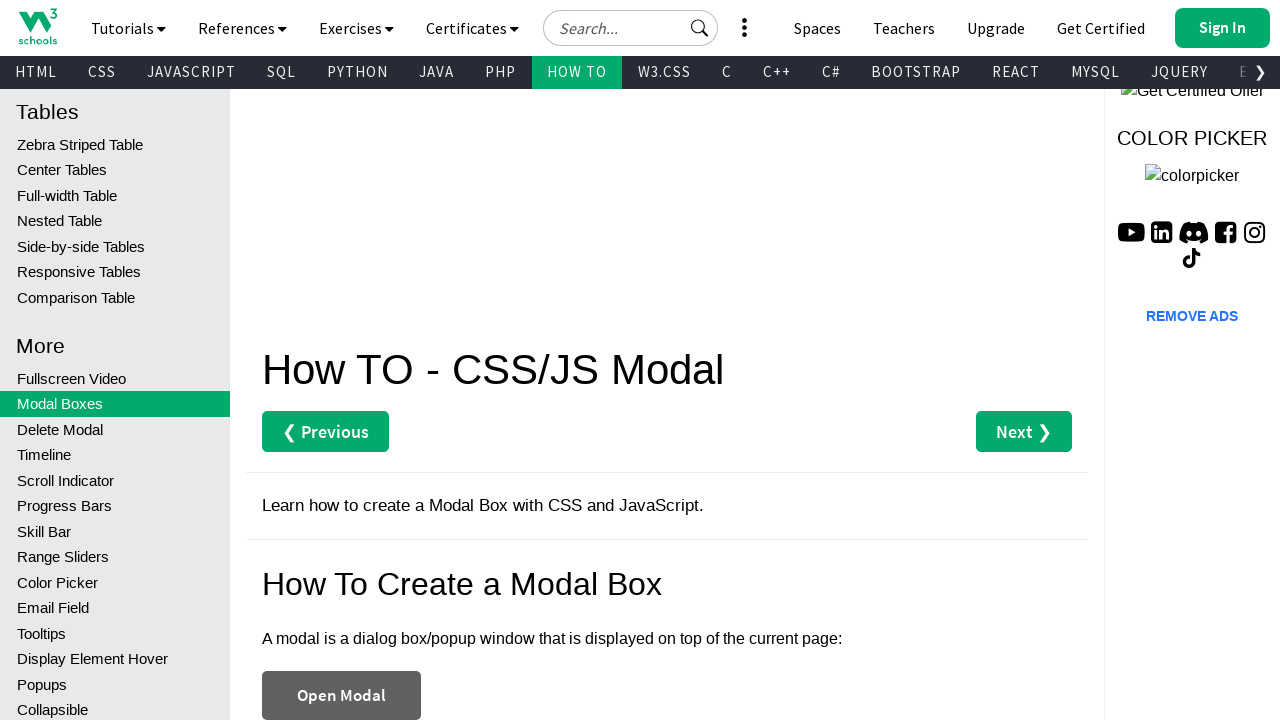